Tests that the Rolls-Royce Motor Cars homepage loads successfully by navigating to the site and verifying the page is accessible.

Starting URL: https://www.rolls-roycemotorcars.com/en_GB/home.html

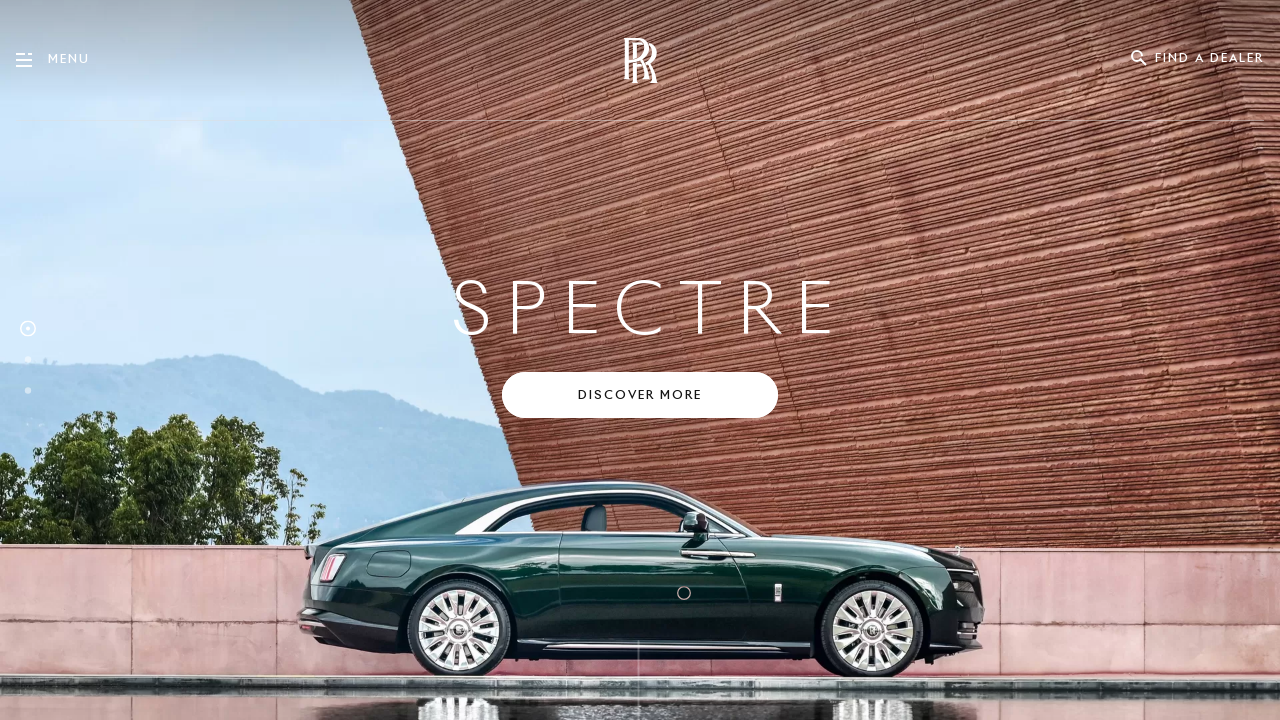

Navigated to Rolls-Royce Motor Cars homepage
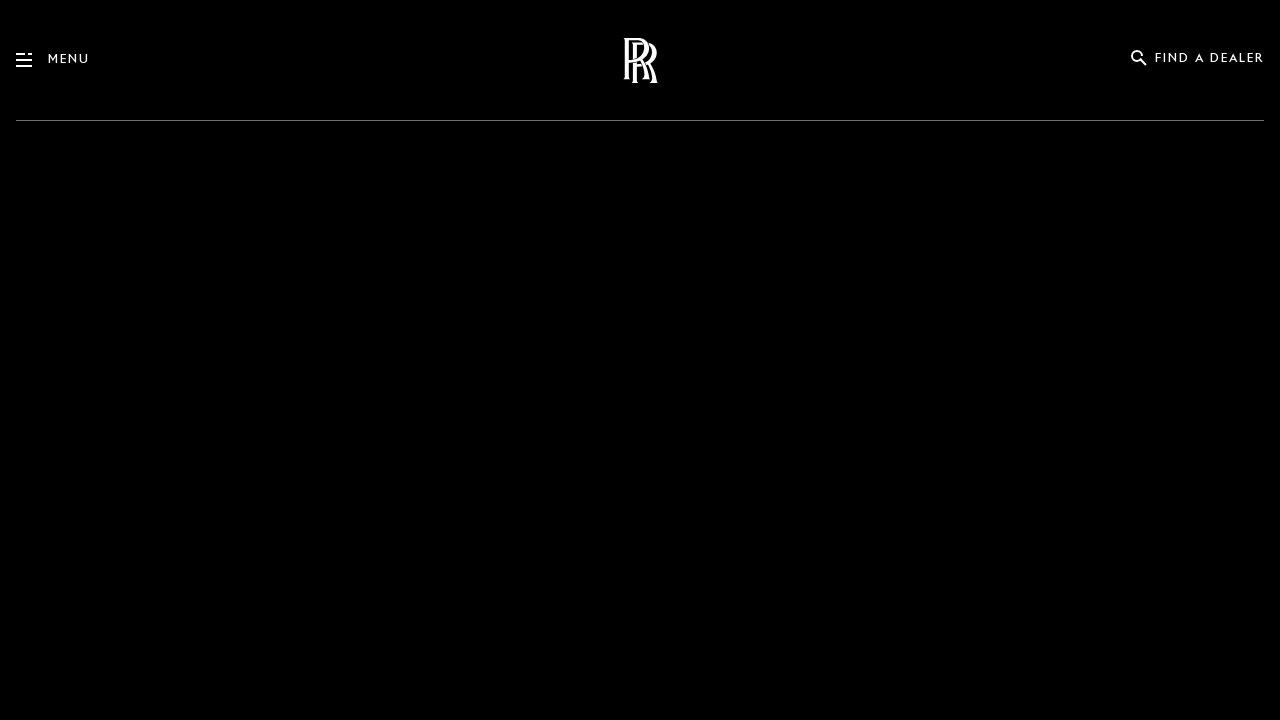

Waited for DOM content to load
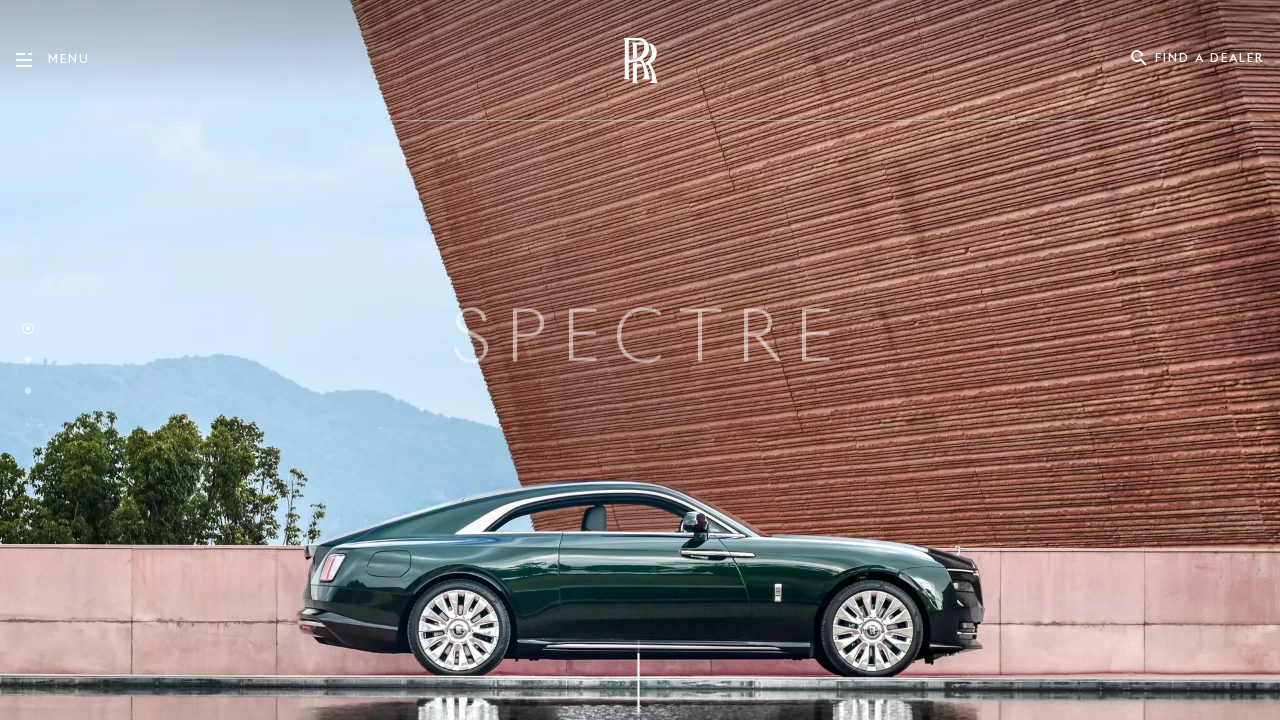

Verified body element is present on the page
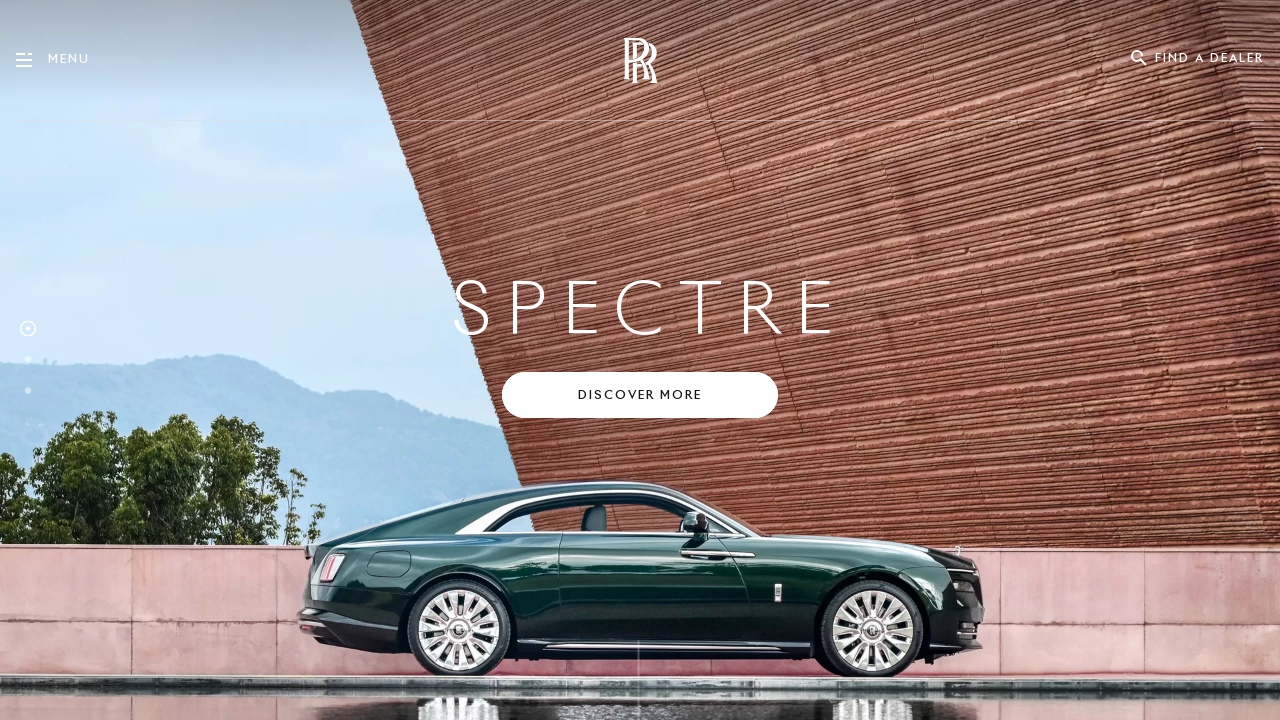

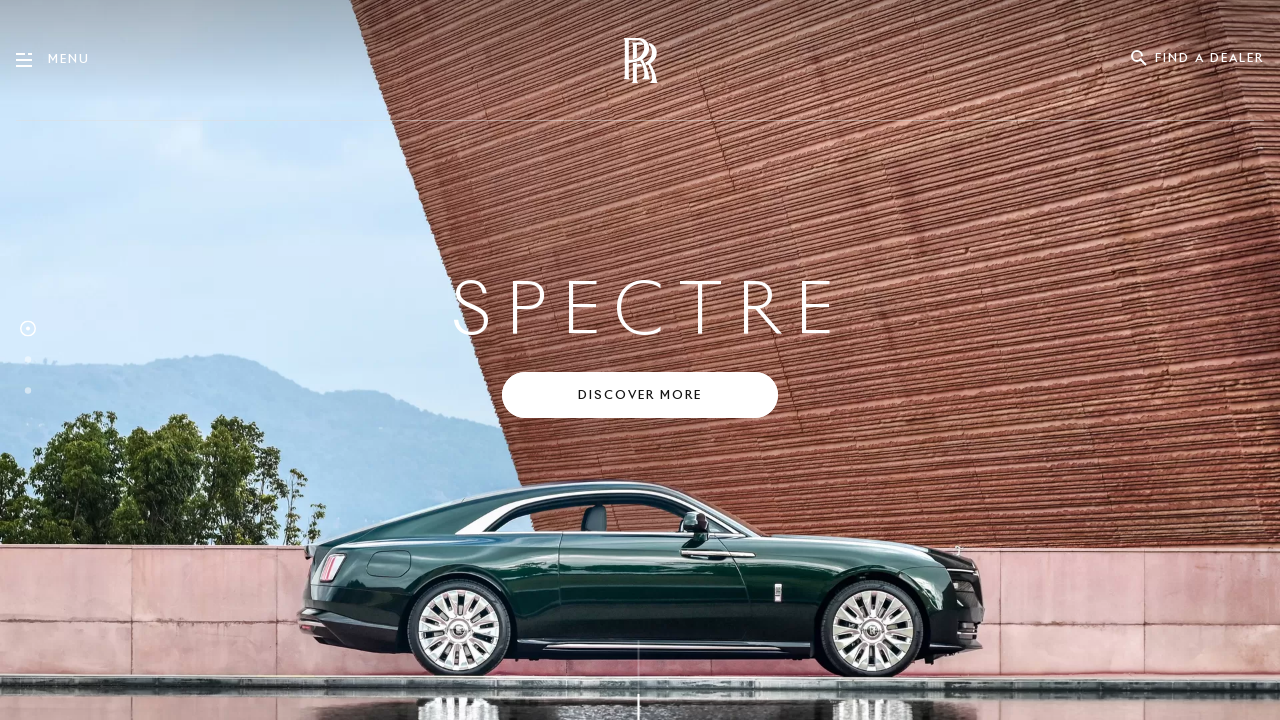